Navigates to a monthly calendar page and iterates through the calendar table to find and click on a specific date (31st)

Starting URL: https://www.timeanddate.com/calendar/monthly.html

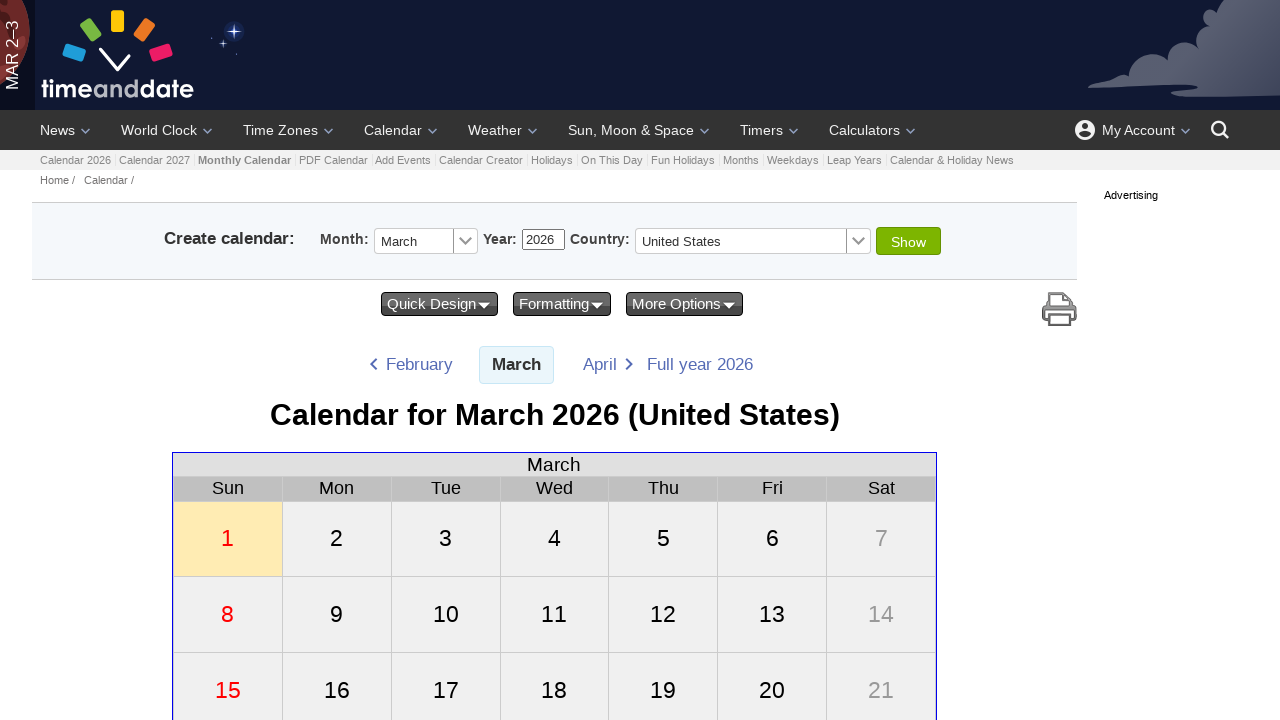

Waited for calendar table to load
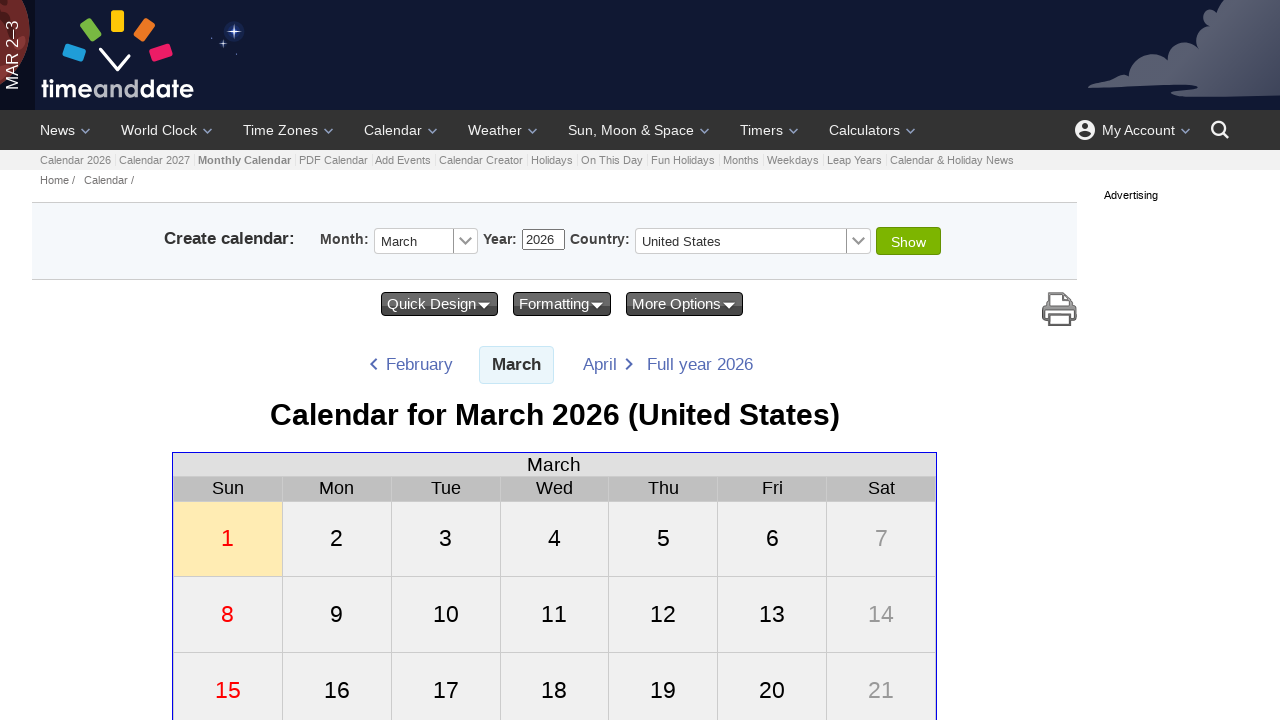

Retrieved text content '1' from calendar cell at row 1, column 1
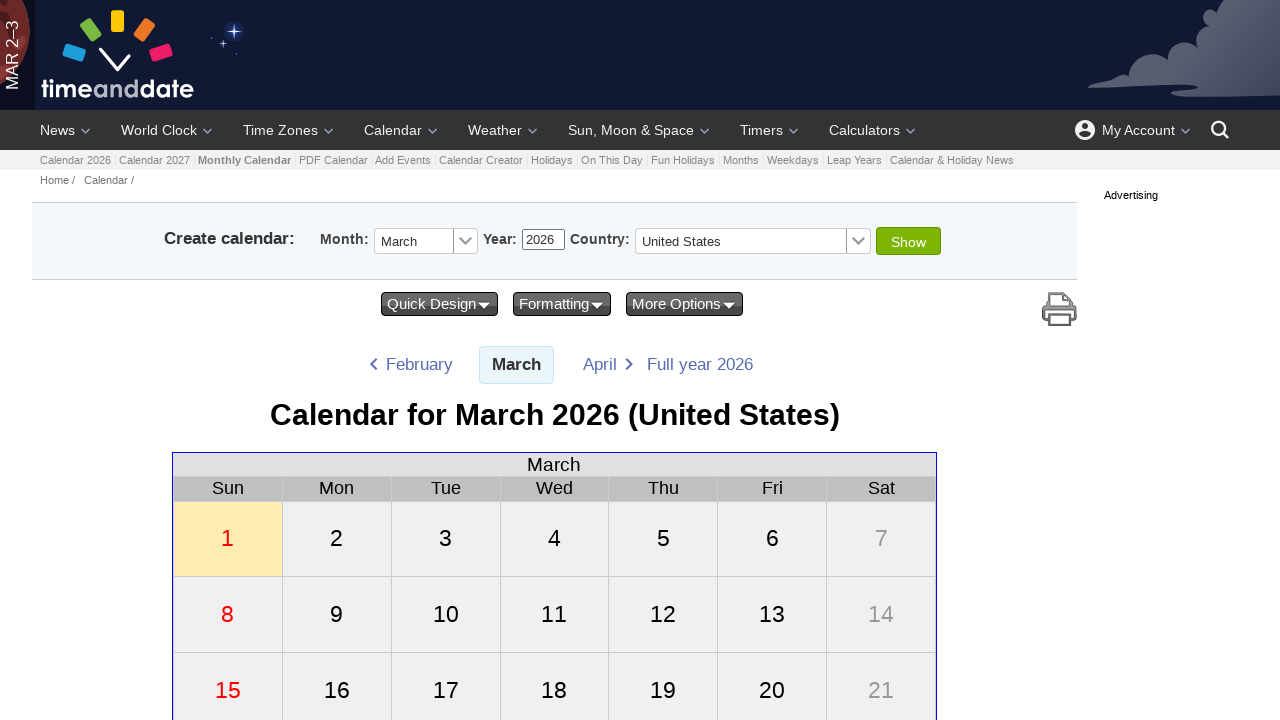

Retrieved text content '2' from calendar cell at row 1, column 2
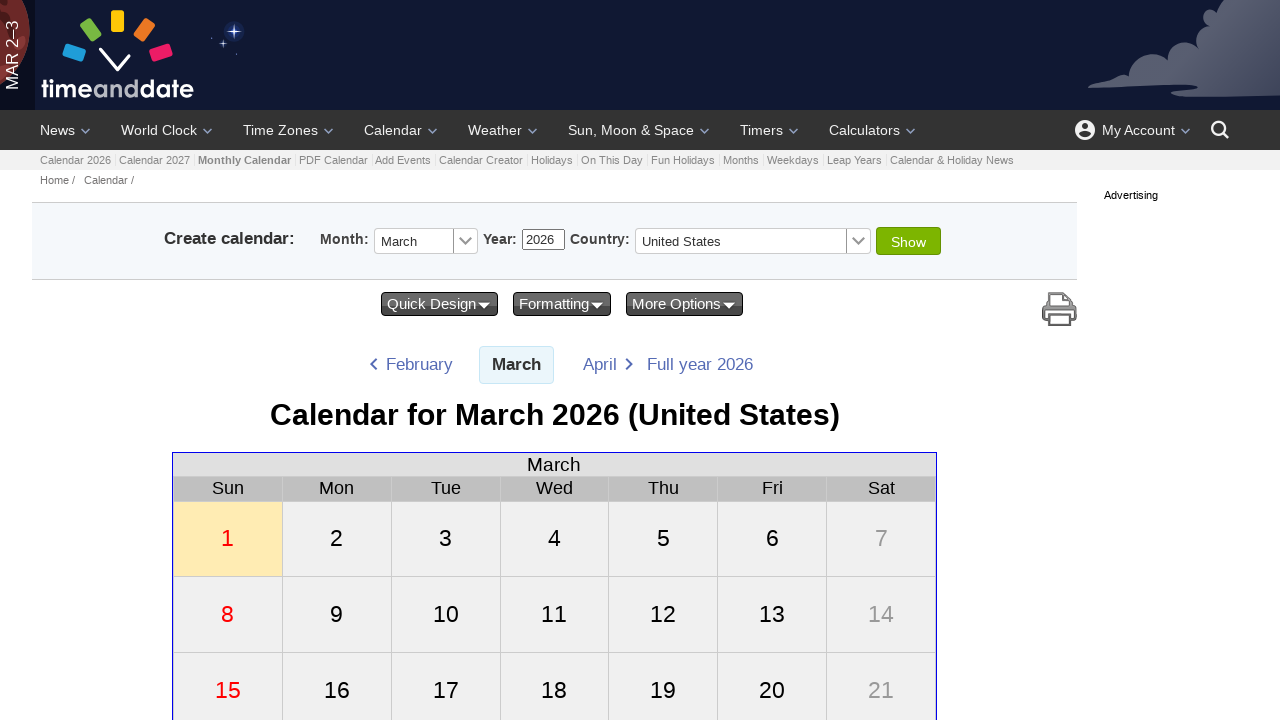

Retrieved text content '3' from calendar cell at row 1, column 3
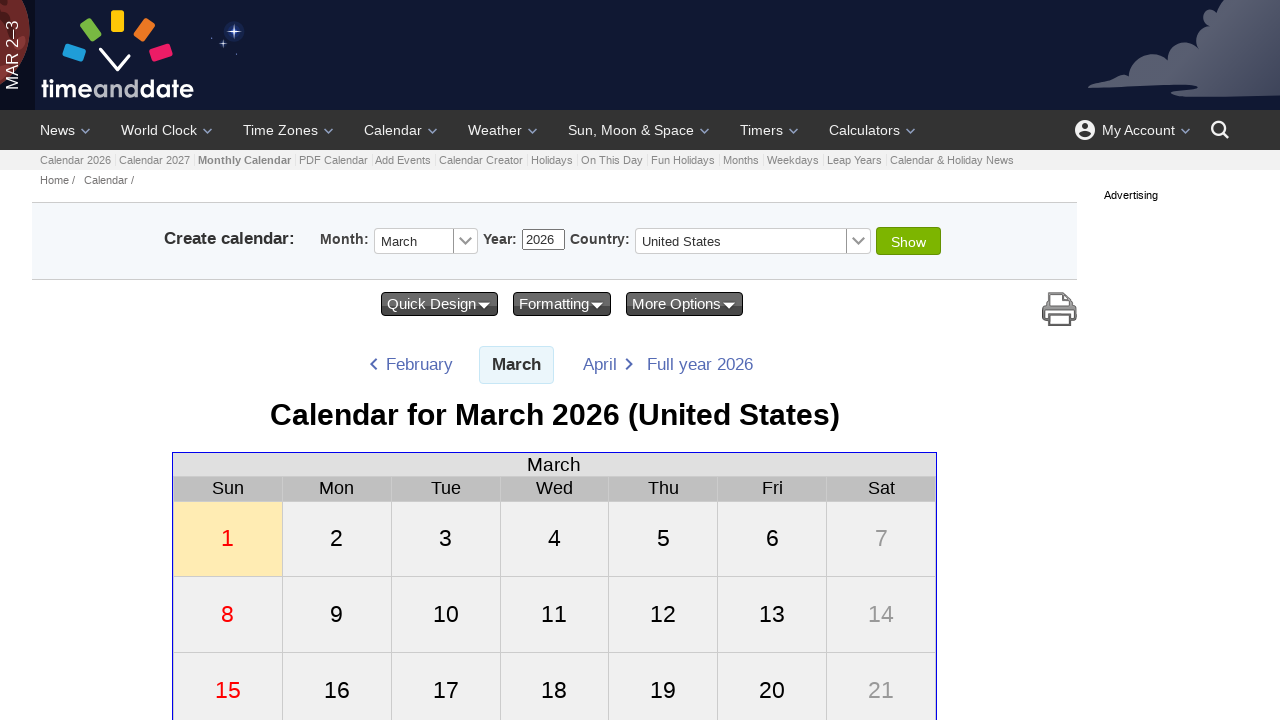

Retrieved text content '4' from calendar cell at row 1, column 4
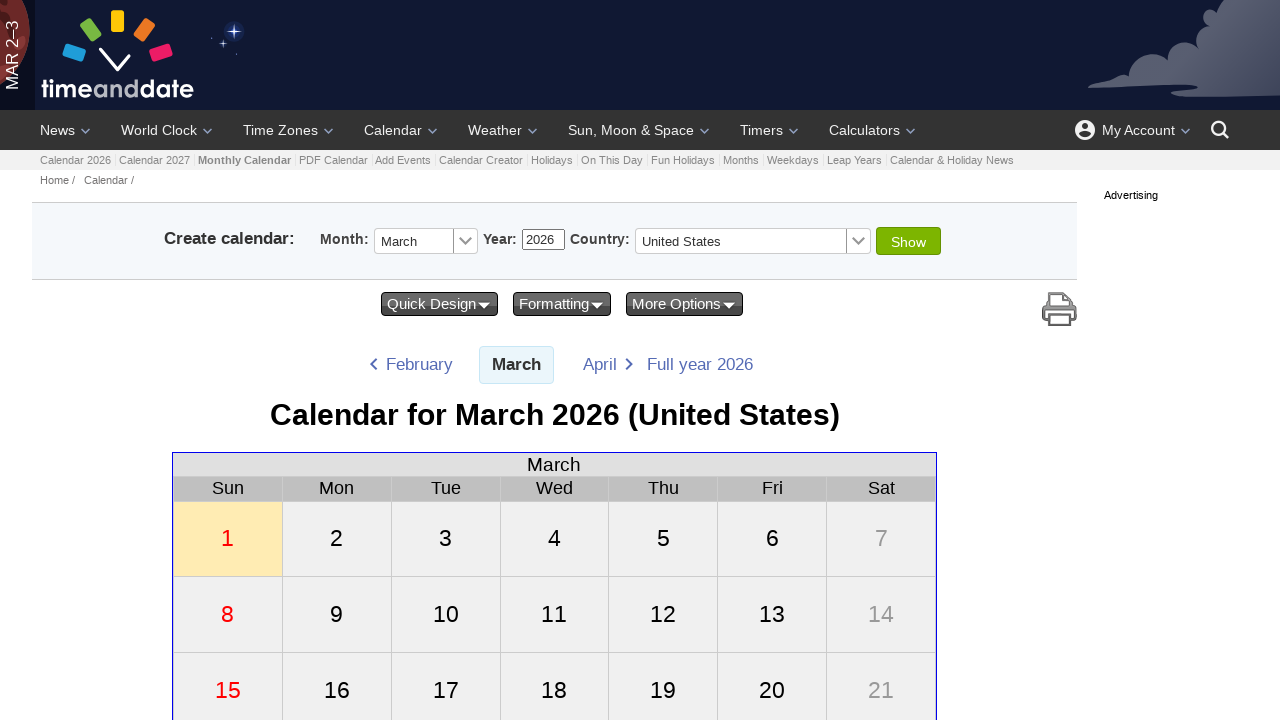

Retrieved text content '5' from calendar cell at row 1, column 5
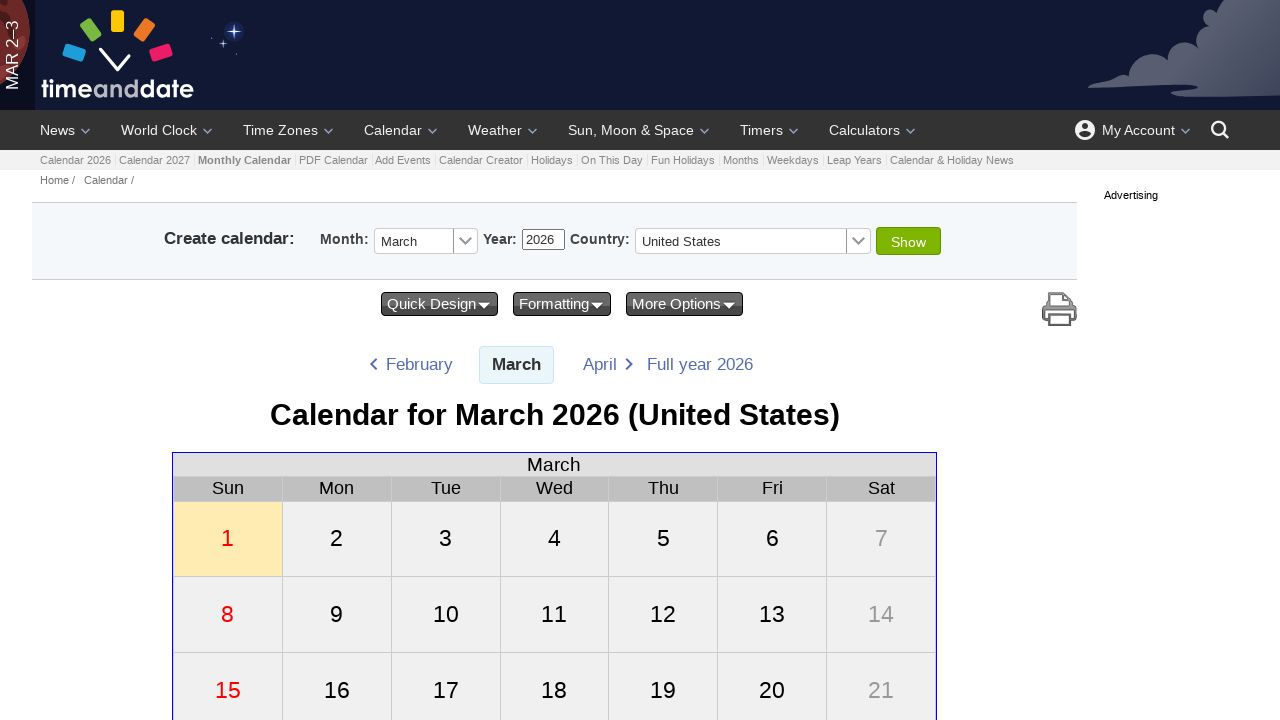

Retrieved text content '6' from calendar cell at row 1, column 6
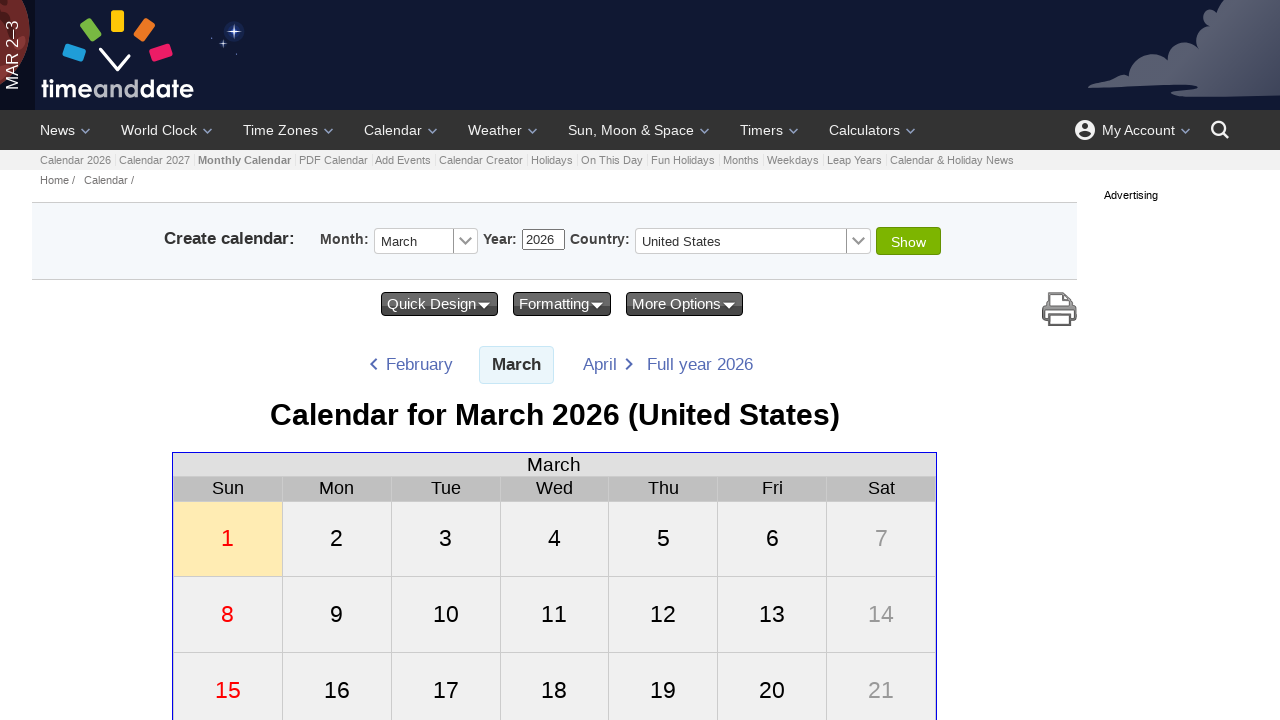

Retrieved text content '7' from calendar cell at row 1, column 7
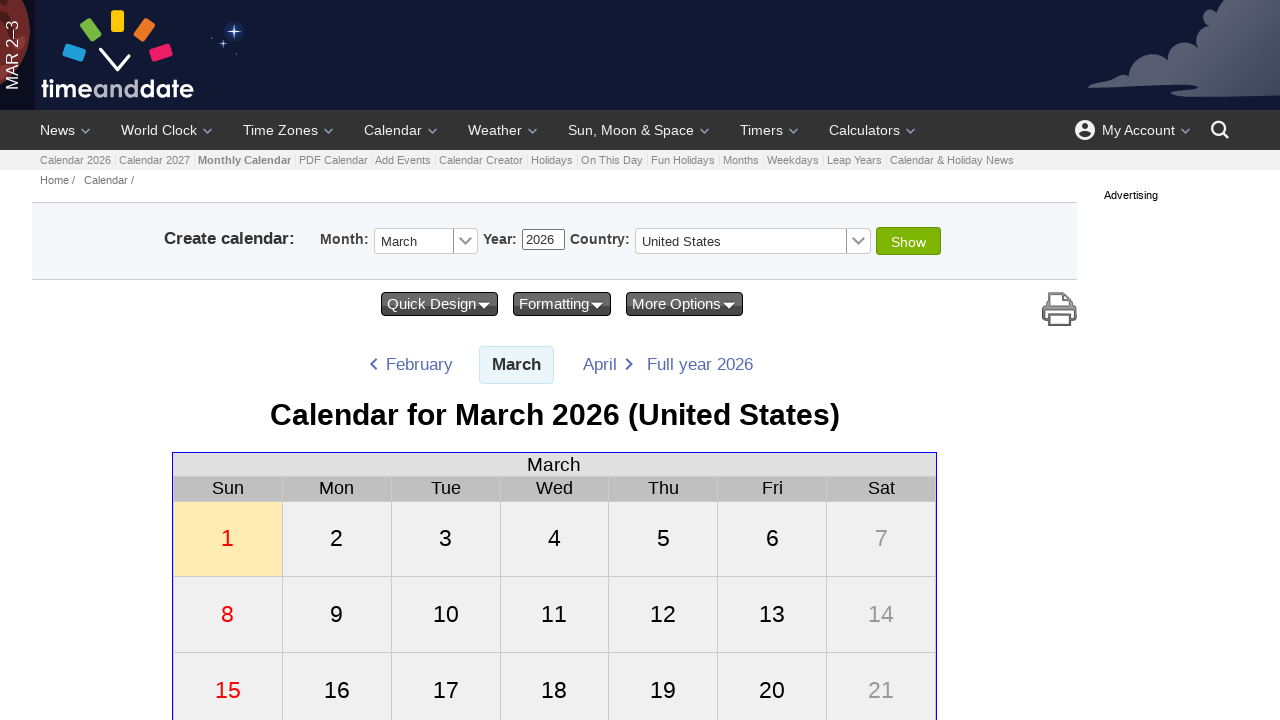

Retrieved text content '8' from calendar cell at row 2, column 1
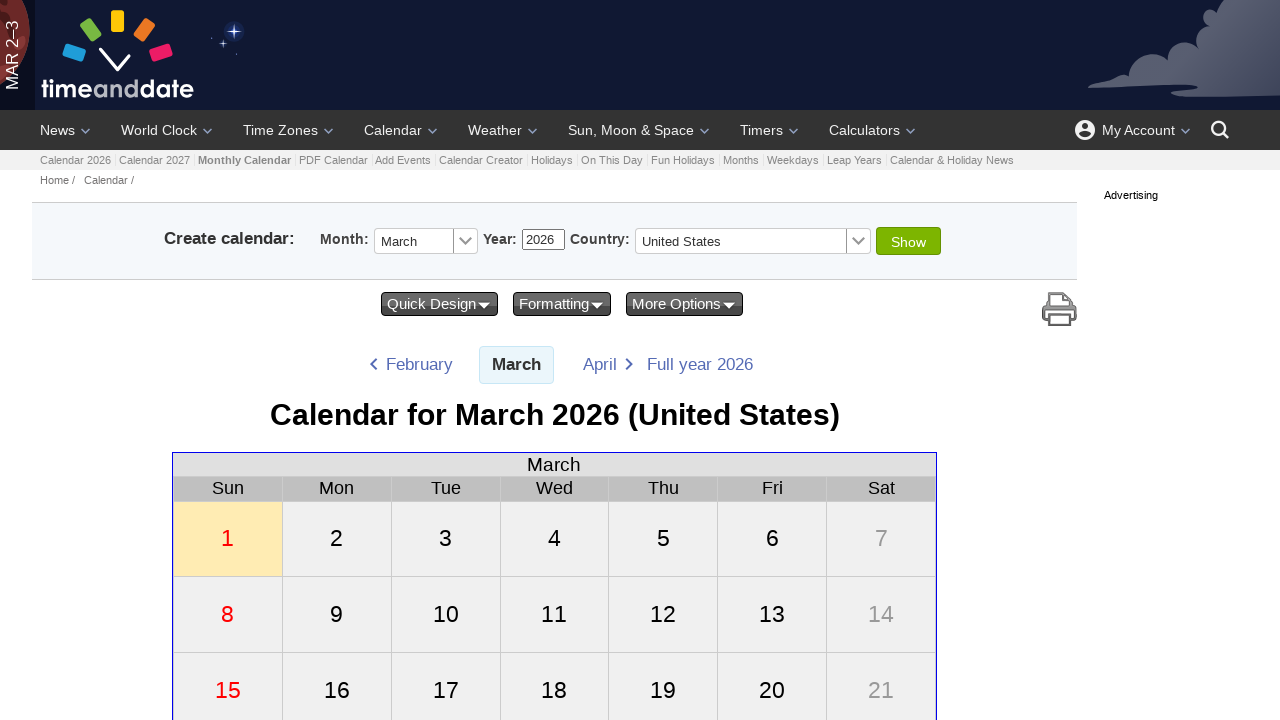

Retrieved text content '9' from calendar cell at row 2, column 2
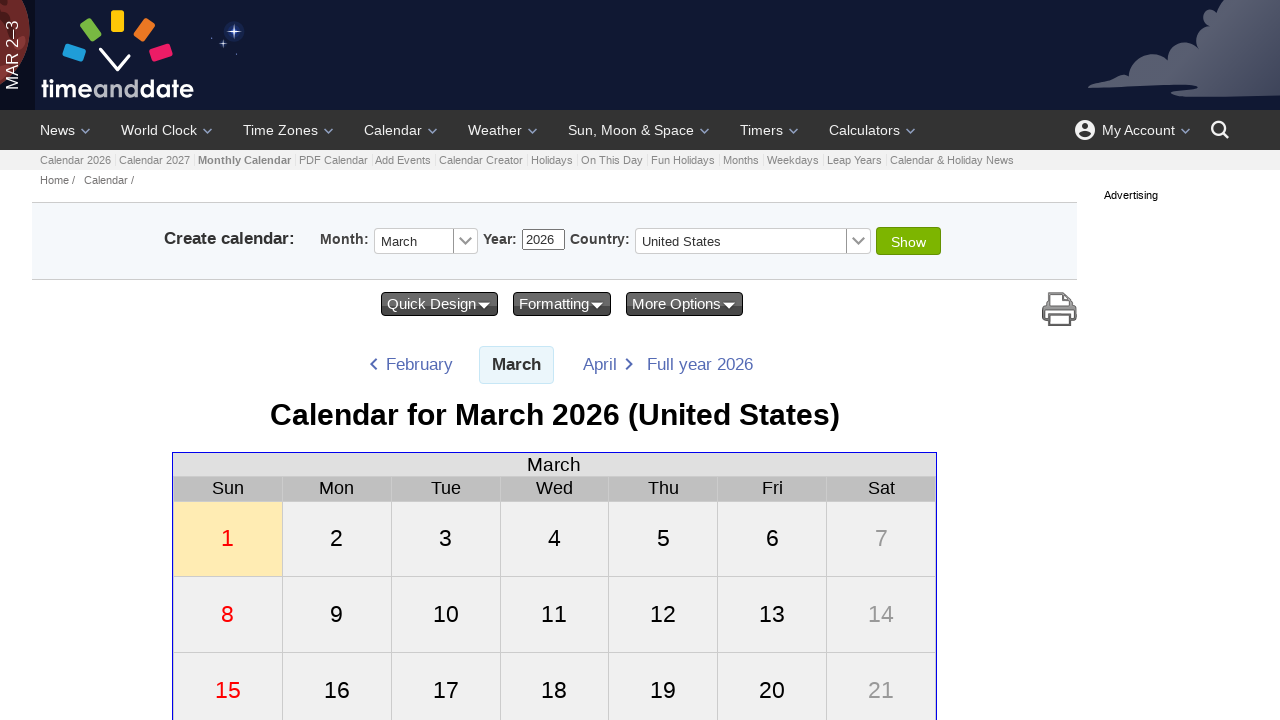

Retrieved text content '10' from calendar cell at row 2, column 3
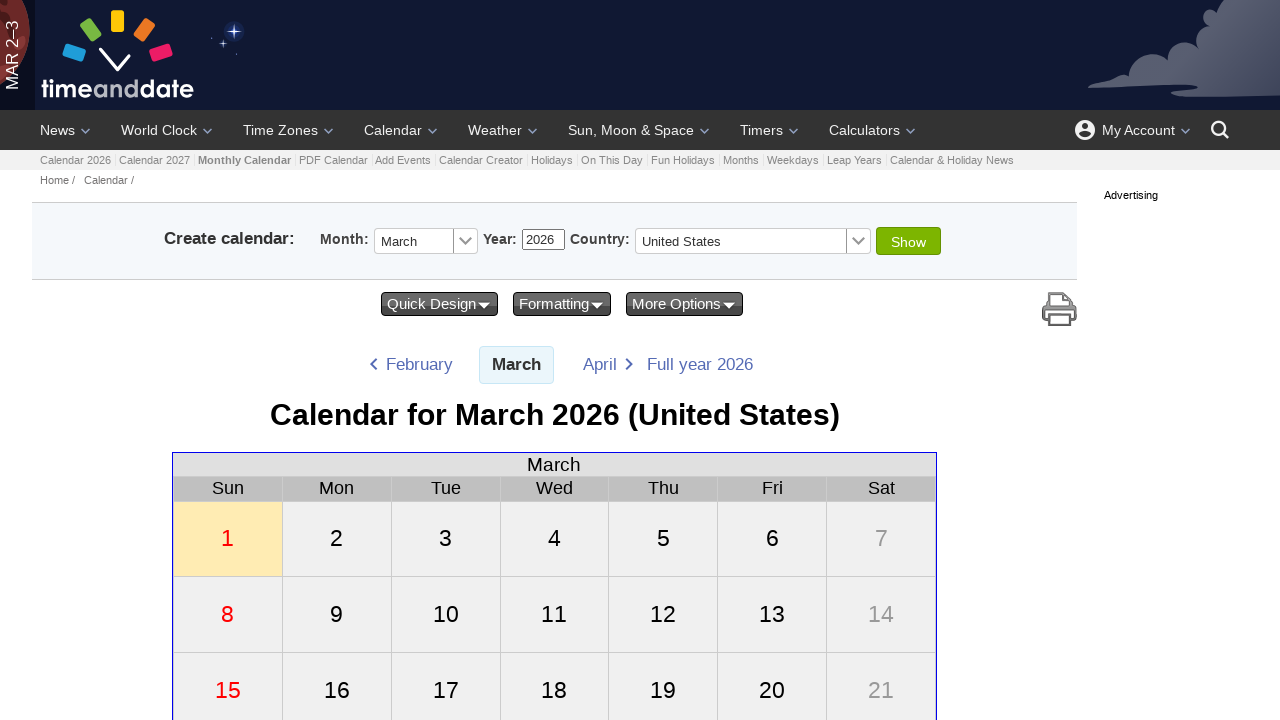

Retrieved text content '11' from calendar cell at row 2, column 4
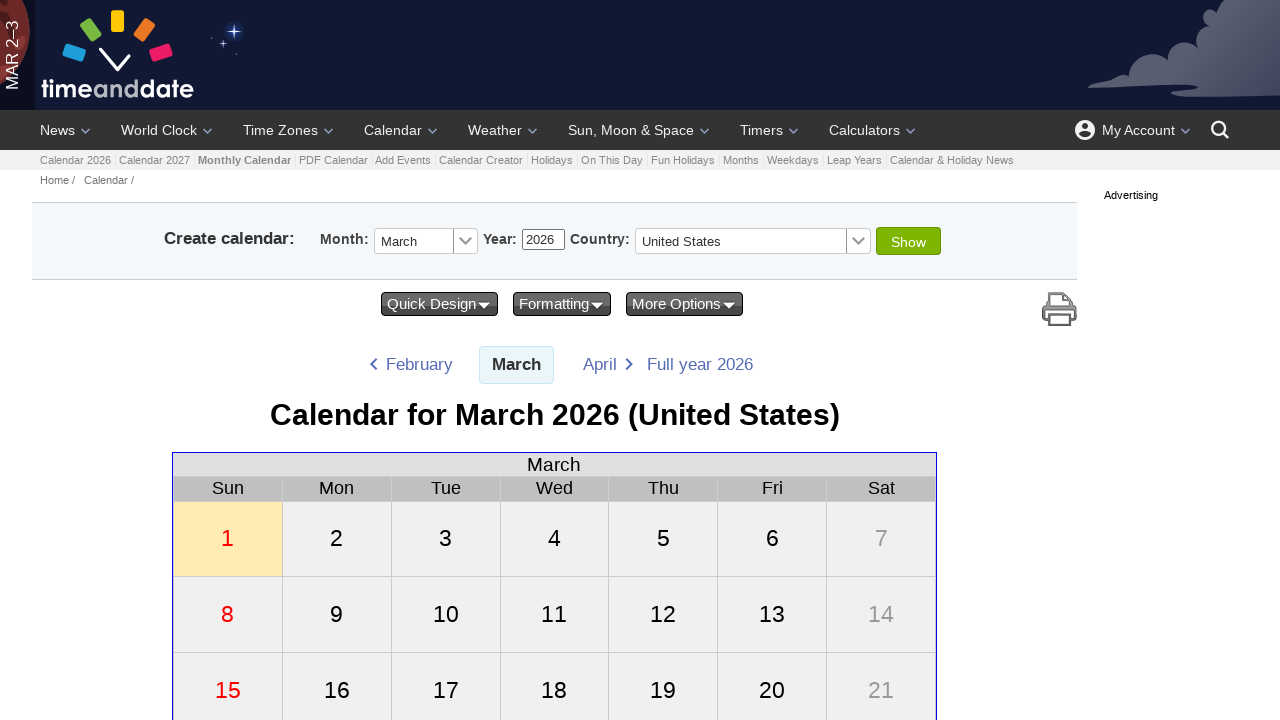

Retrieved text content '12' from calendar cell at row 2, column 5
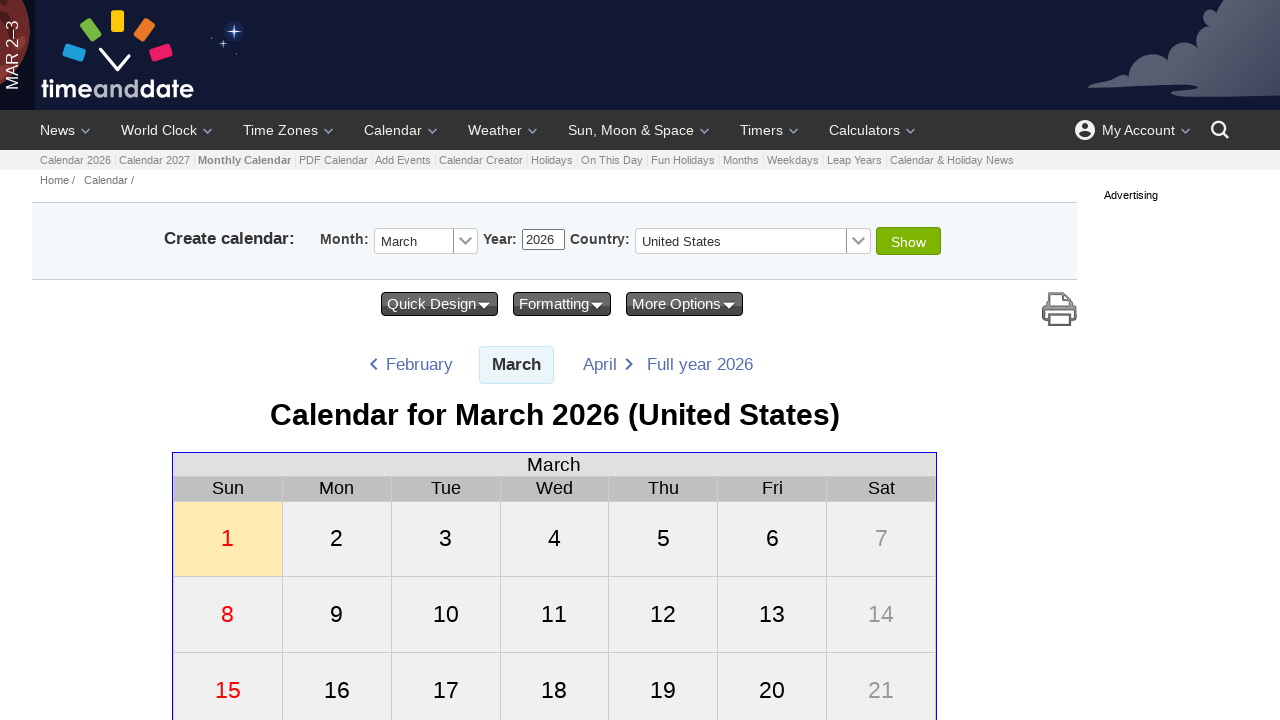

Retrieved text content '13' from calendar cell at row 2, column 6
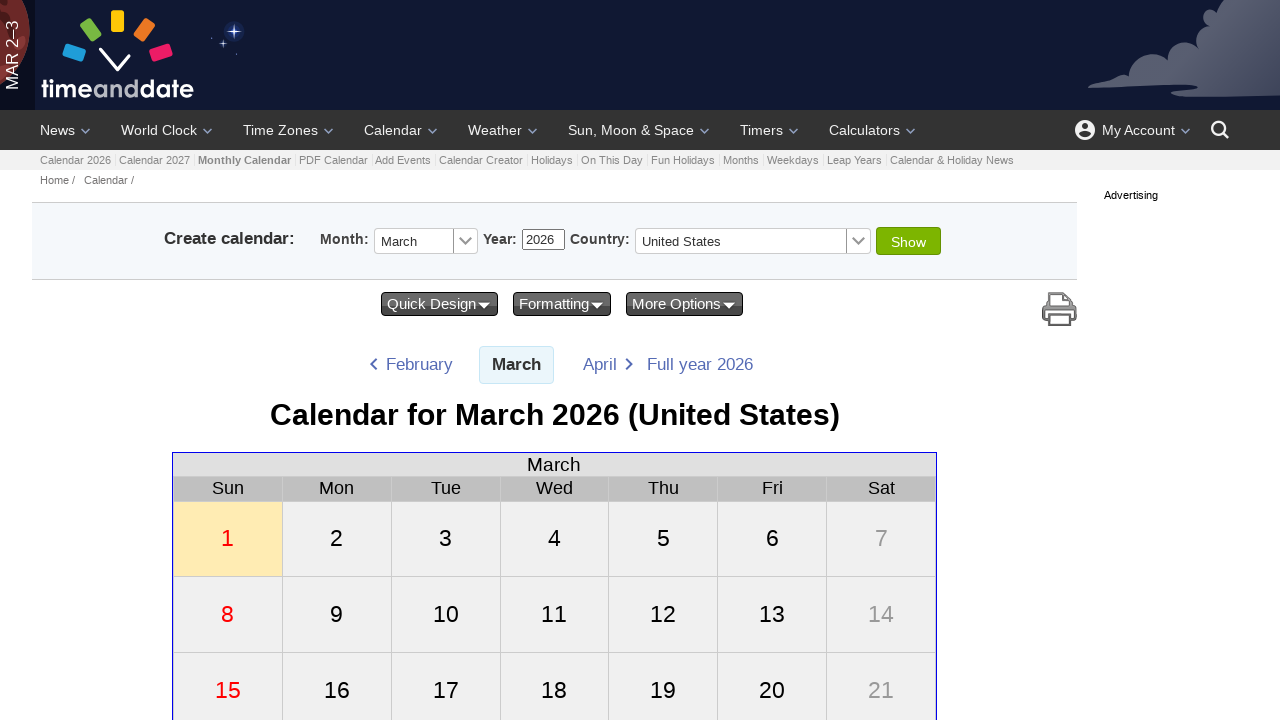

Retrieved text content '14' from calendar cell at row 2, column 7
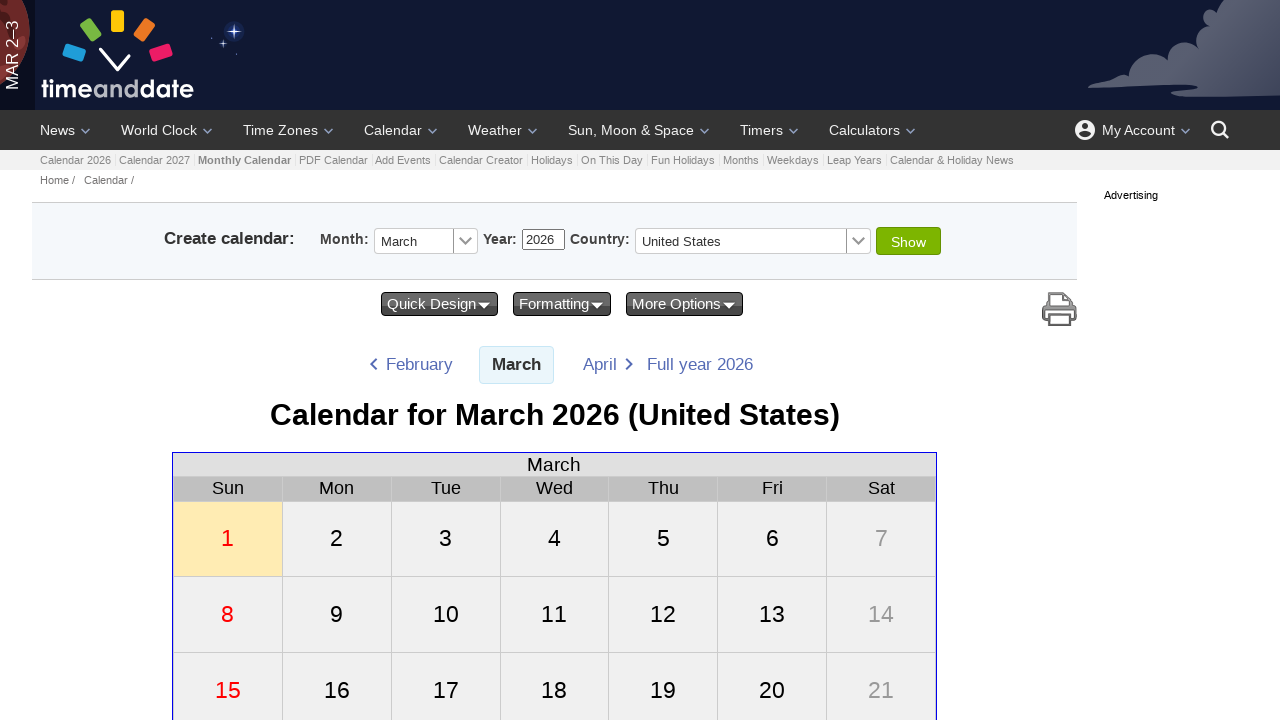

Retrieved text content '15' from calendar cell at row 3, column 1
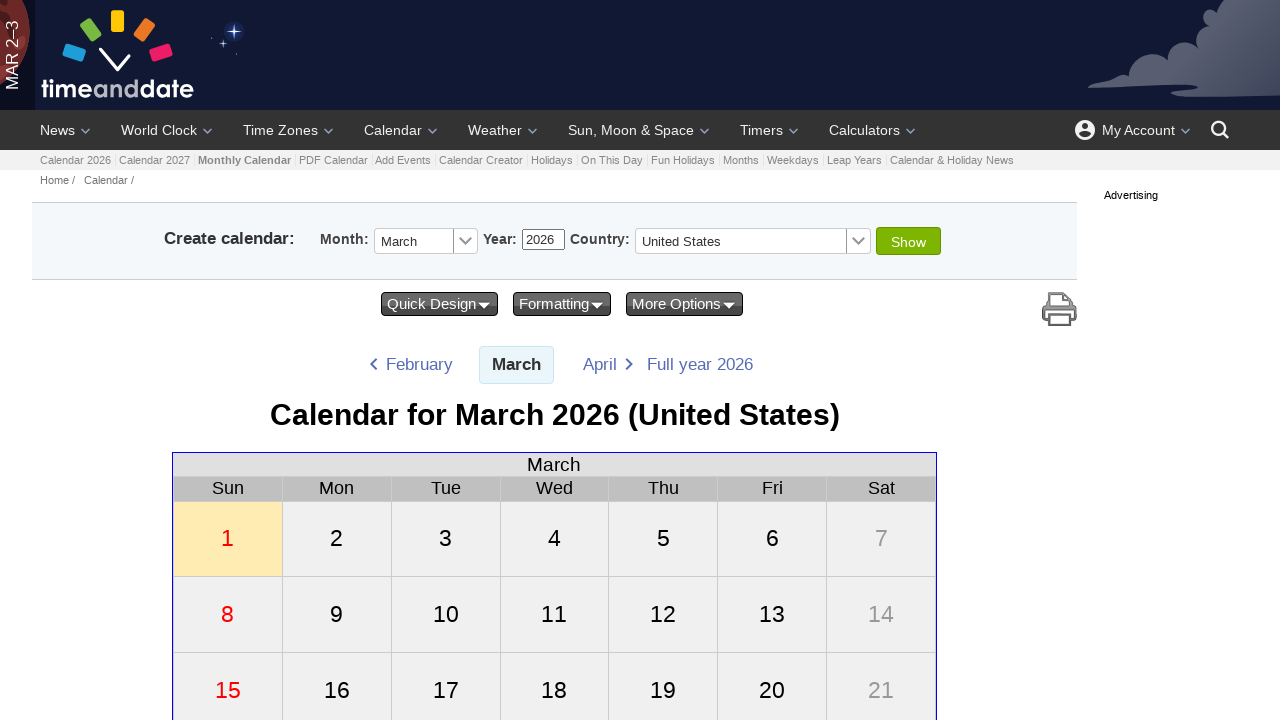

Retrieved text content '16' from calendar cell at row 3, column 2
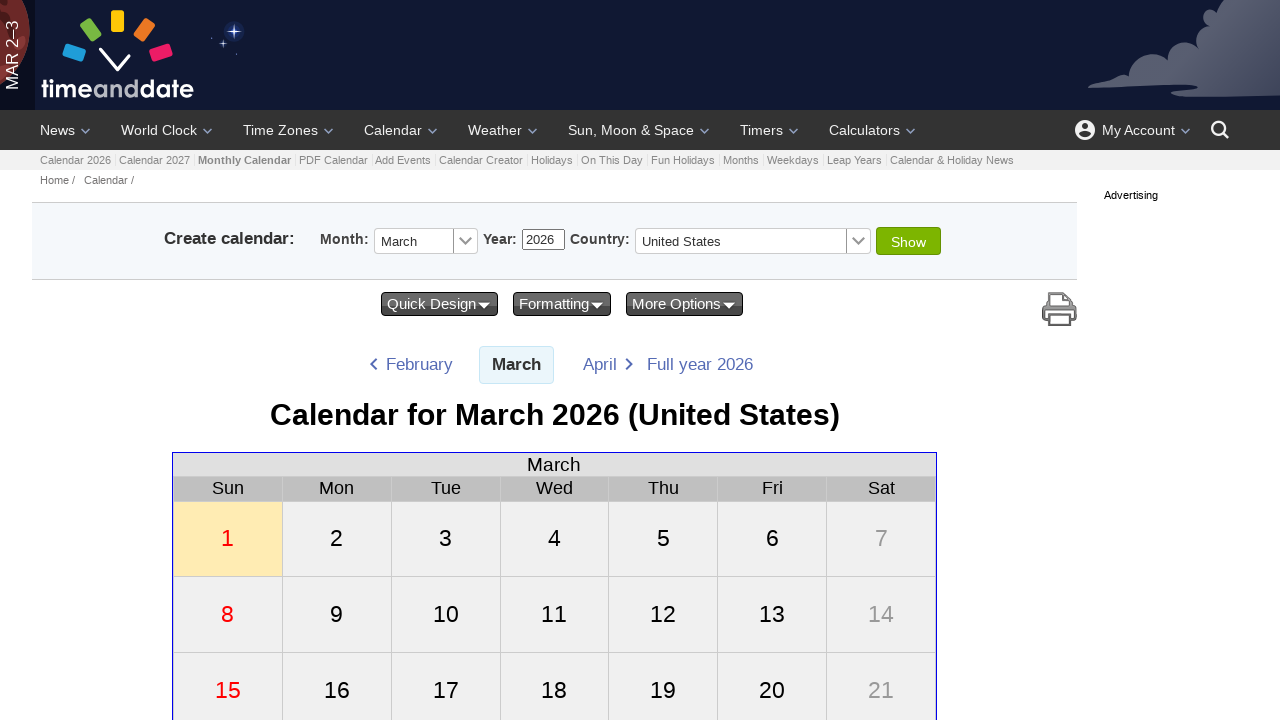

Retrieved text content '17' from calendar cell at row 3, column 3
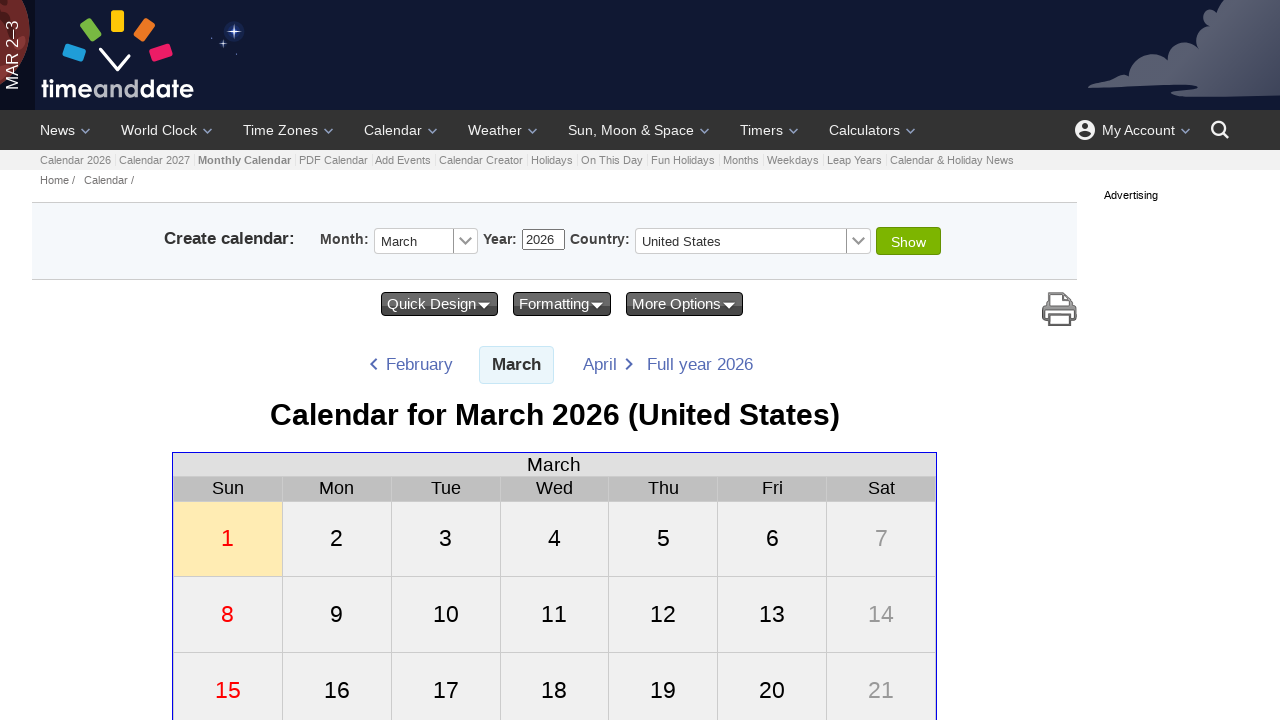

Retrieved text content '18' from calendar cell at row 3, column 4
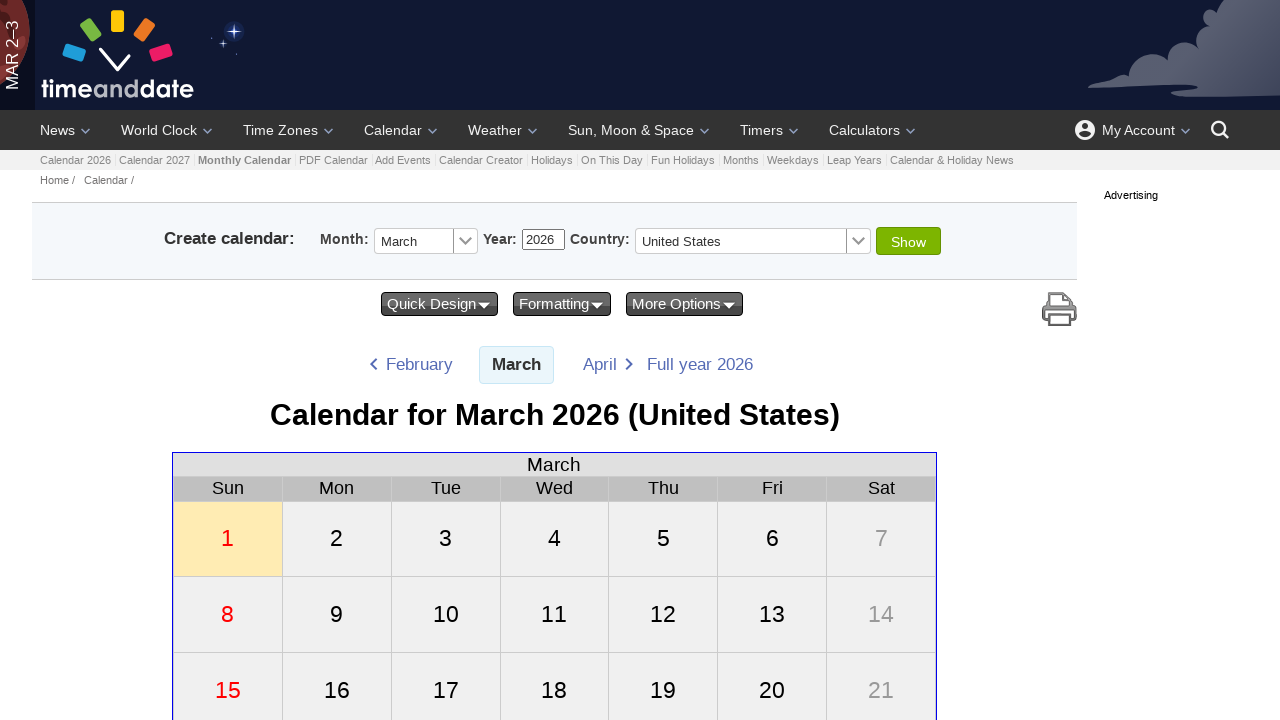

Retrieved text content '19' from calendar cell at row 3, column 5
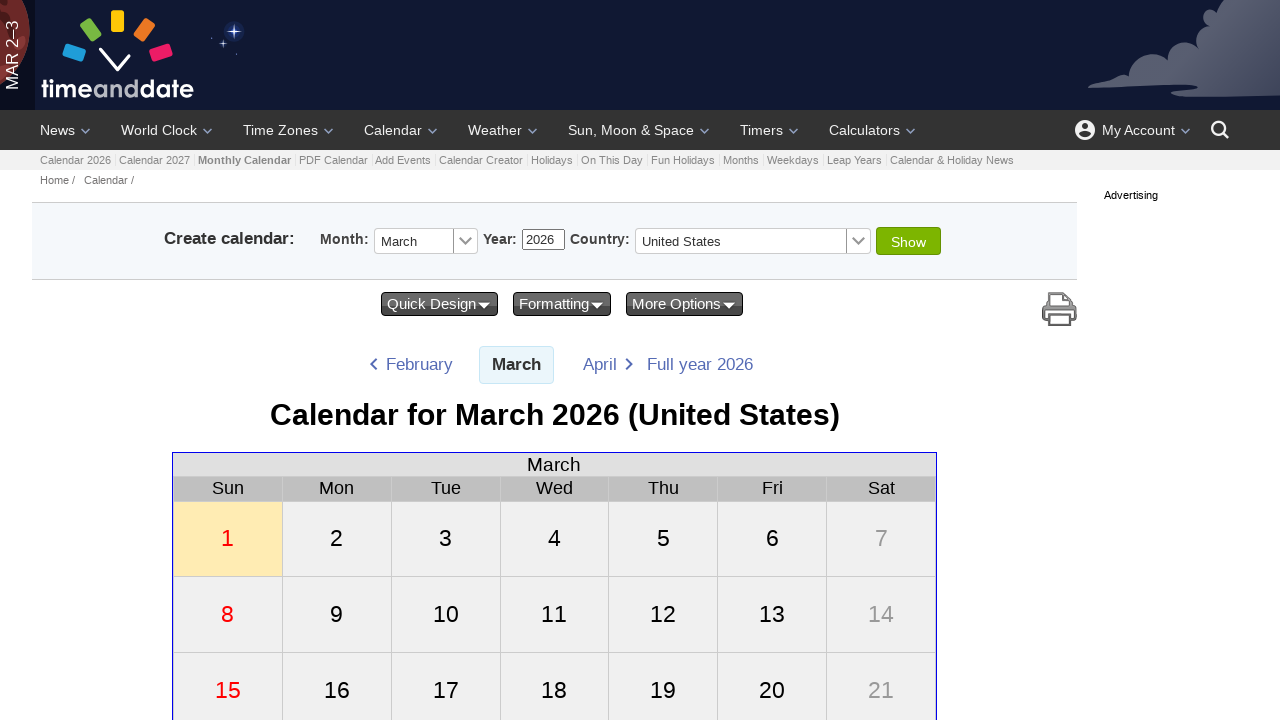

Retrieved text content '20' from calendar cell at row 3, column 6
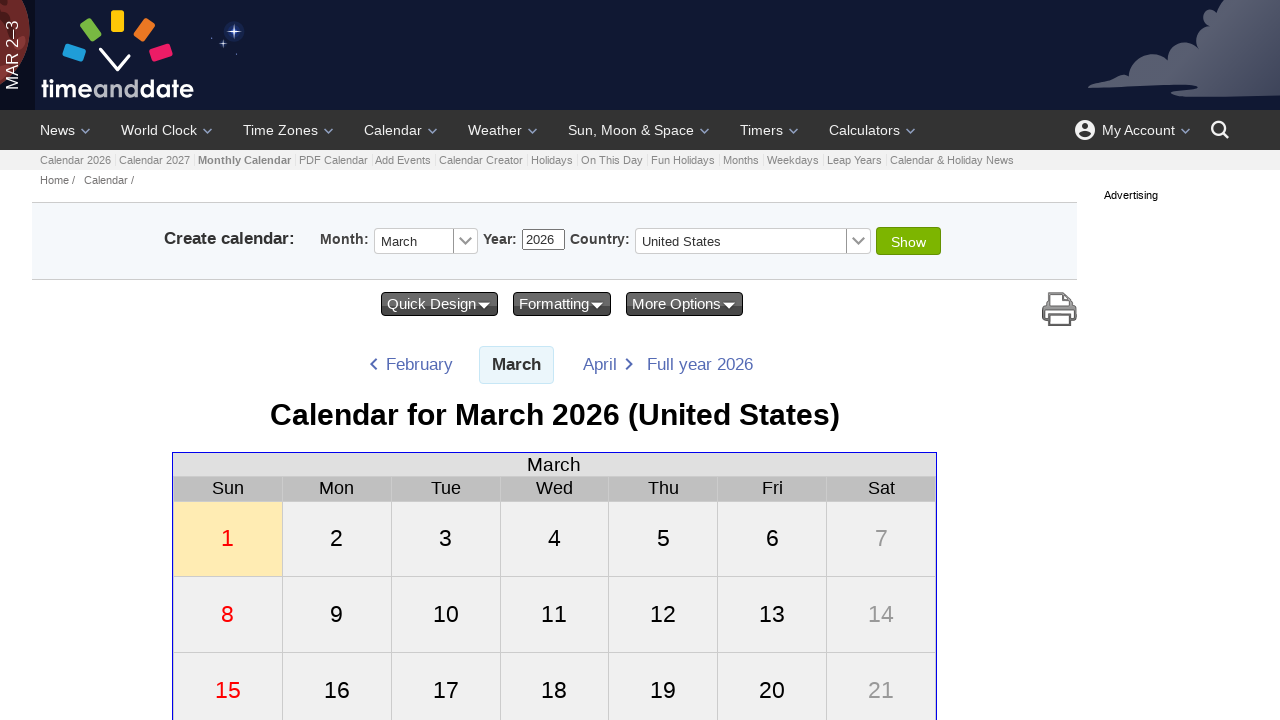

Retrieved text content '21' from calendar cell at row 3, column 7
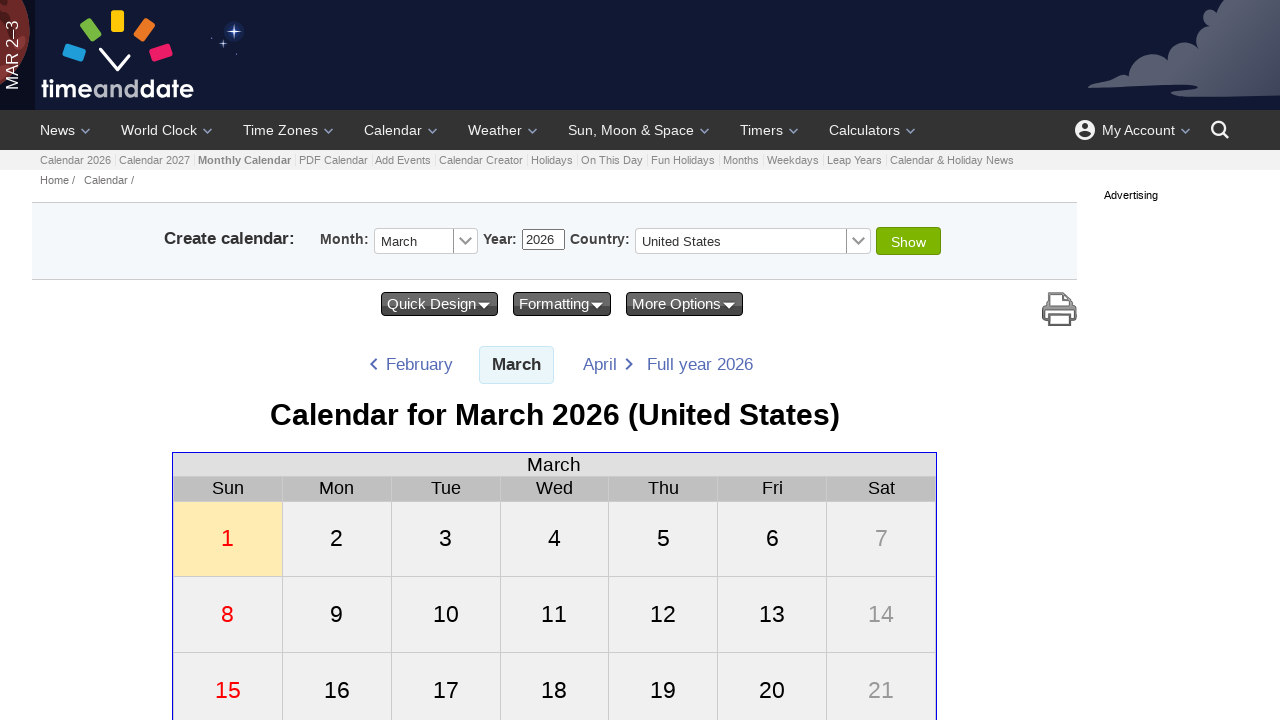

Retrieved text content '22' from calendar cell at row 4, column 1
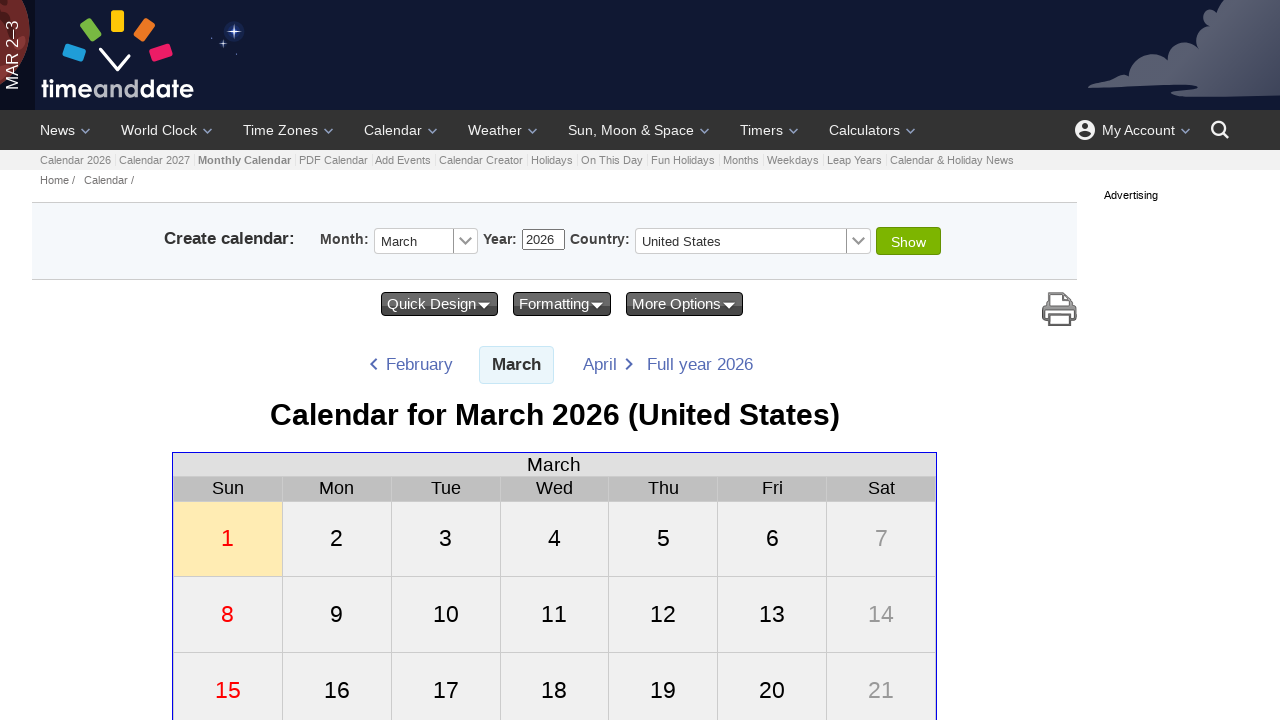

Retrieved text content '23' from calendar cell at row 4, column 2
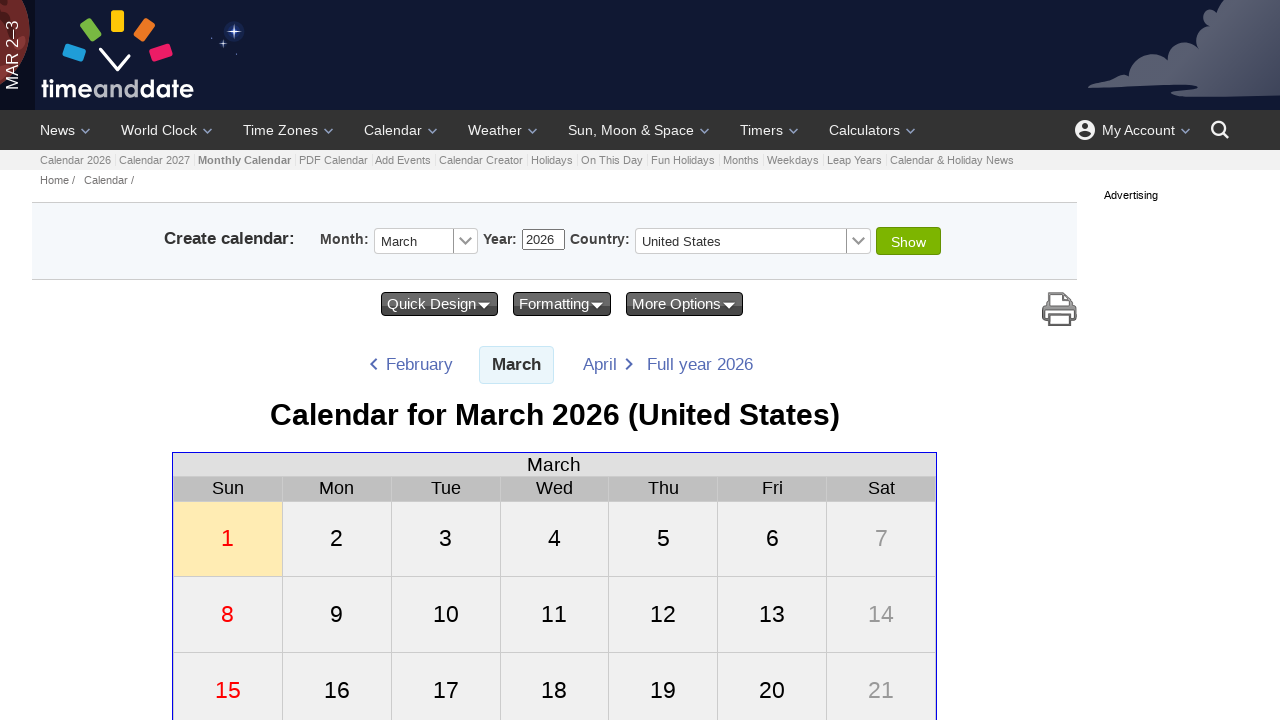

Retrieved text content '24' from calendar cell at row 4, column 3
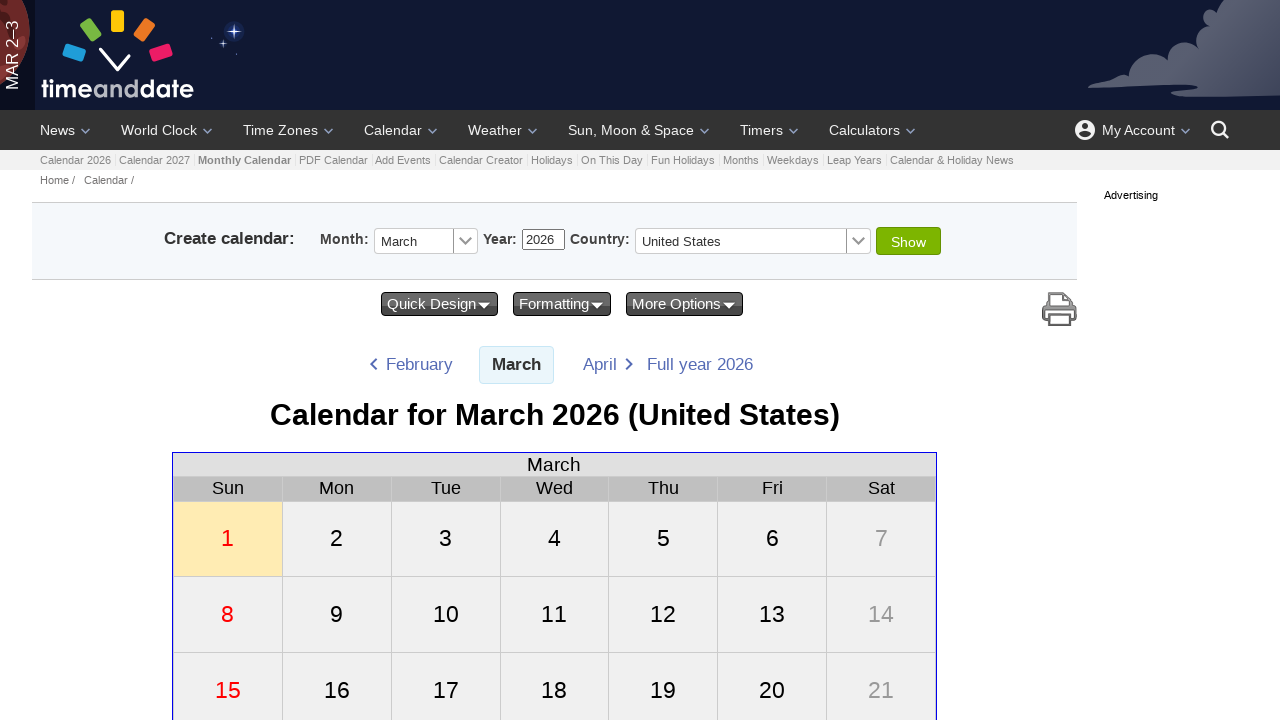

Retrieved text content '25' from calendar cell at row 4, column 4
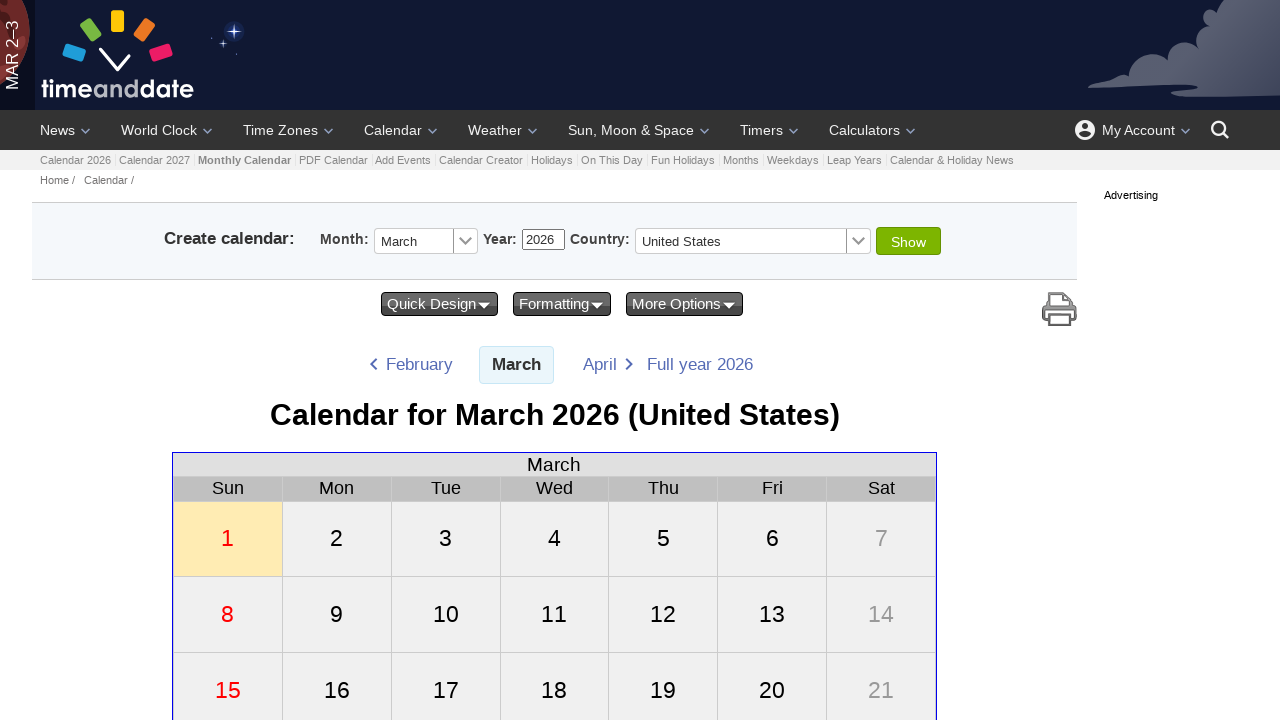

Retrieved text content '26' from calendar cell at row 4, column 5
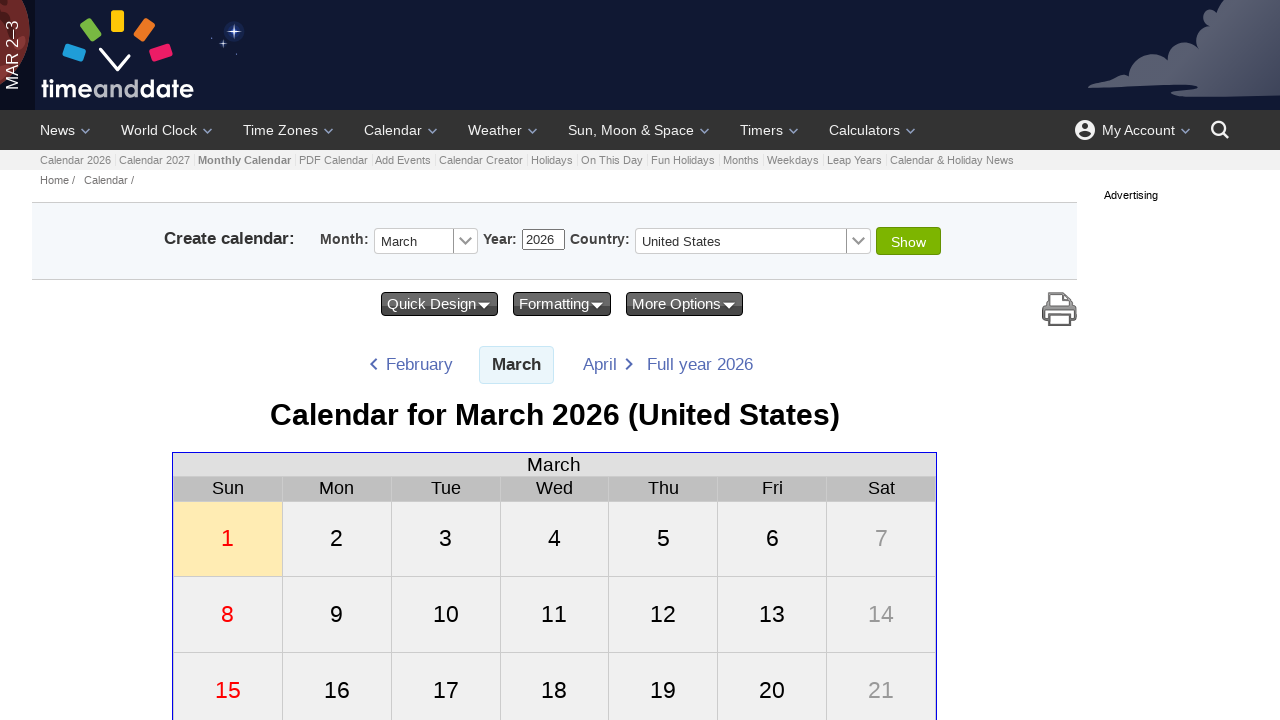

Retrieved text content '27' from calendar cell at row 4, column 6
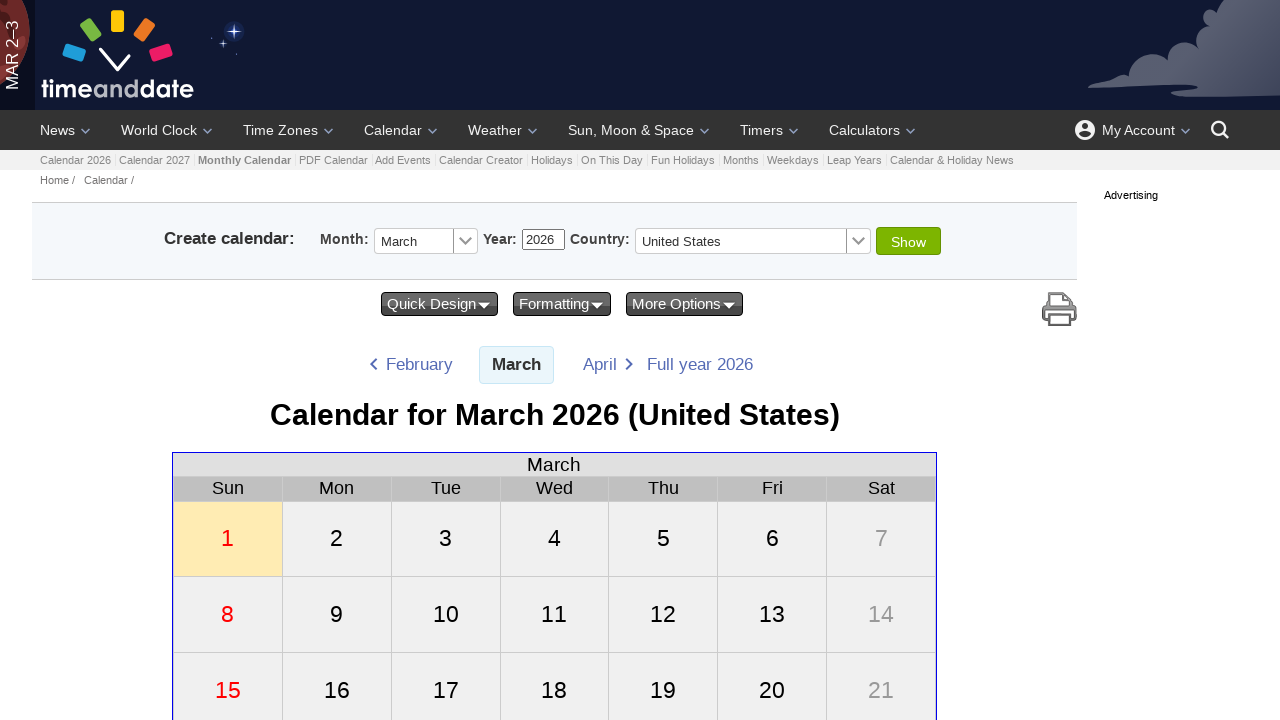

Retrieved text content '28' from calendar cell at row 4, column 7
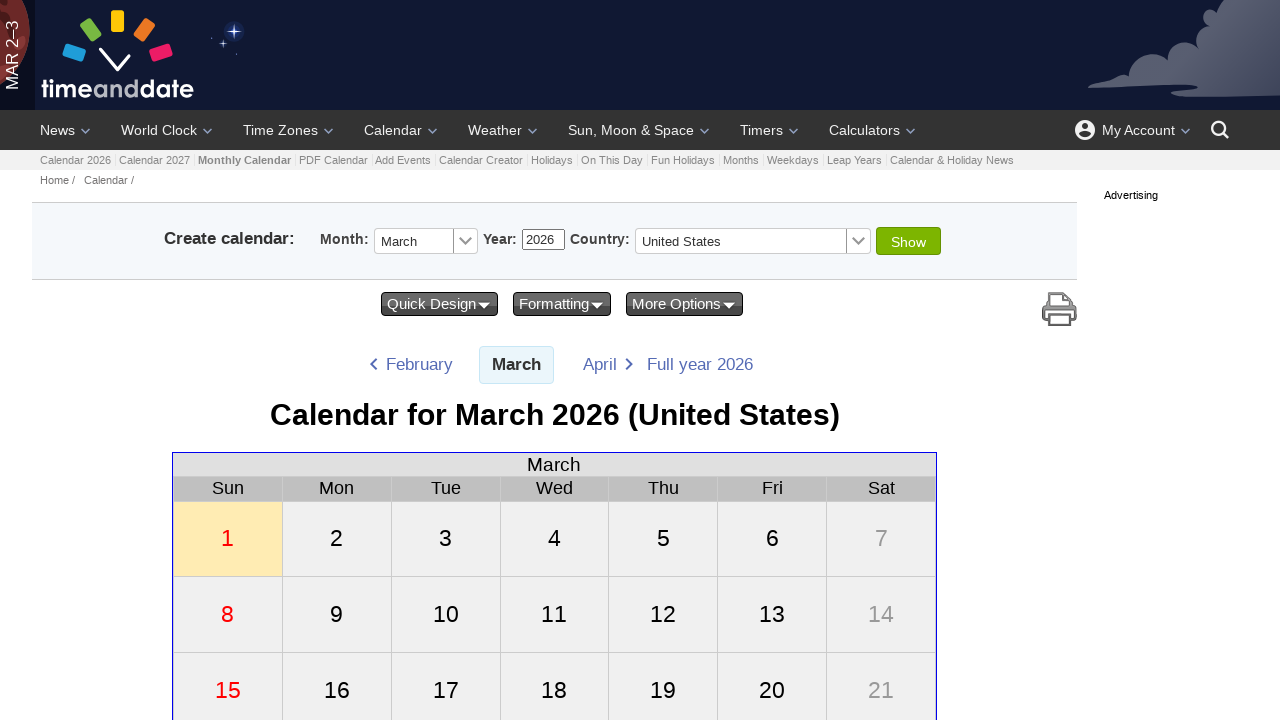

Retrieved text content '29' from calendar cell at row 5, column 1
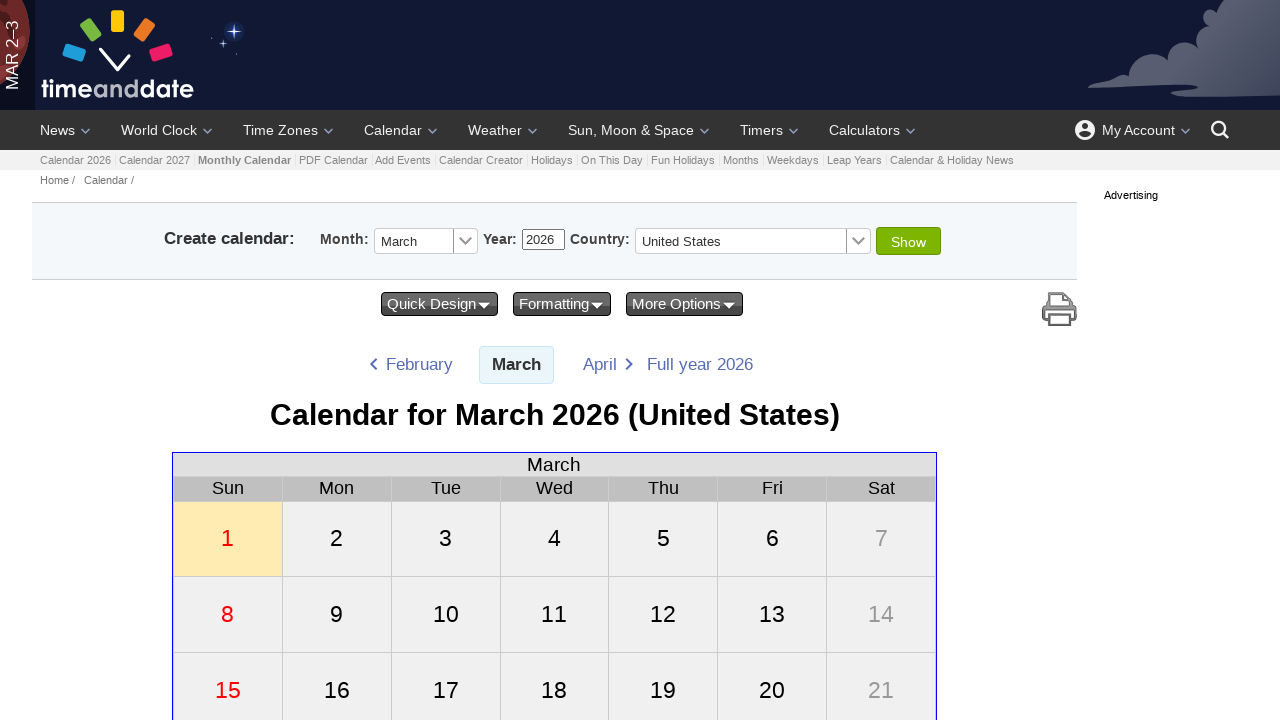

Retrieved text content '30' from calendar cell at row 5, column 2
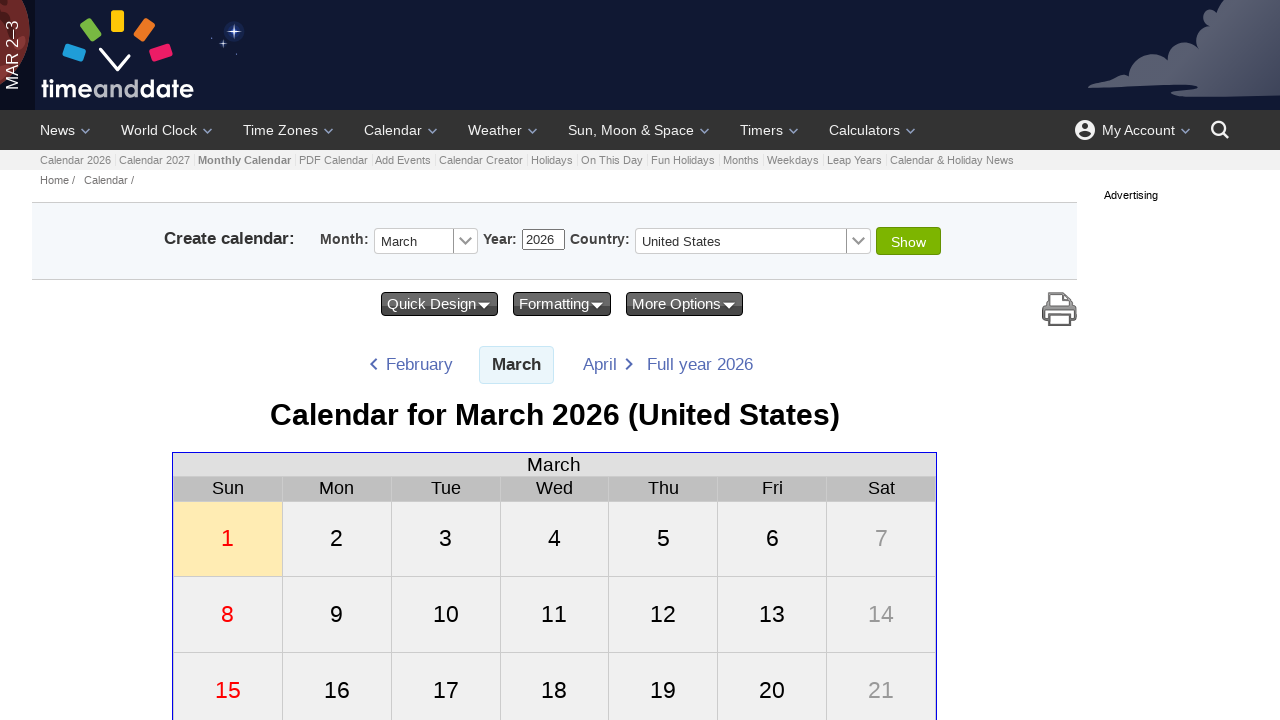

Retrieved text content '31' from calendar cell at row 5, column 3
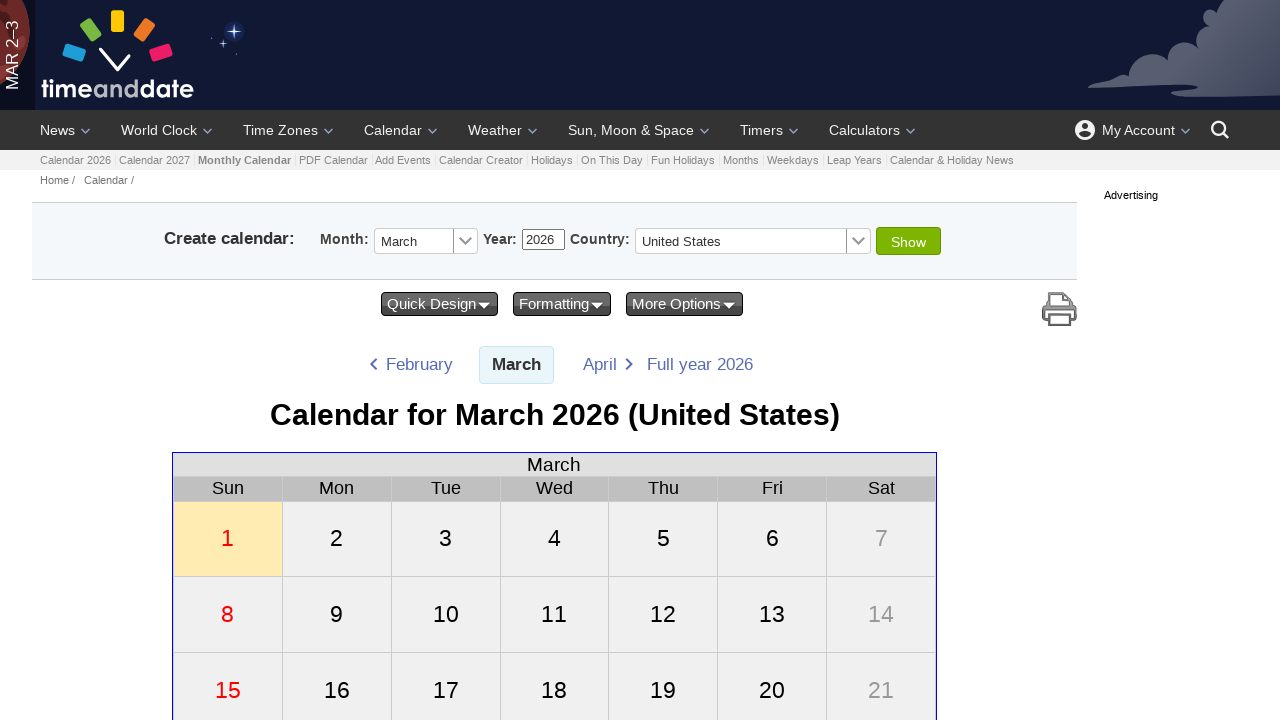

Clicked on the 31st date in the calendar at (446, 360) on //table[@class='ca ca2']//tbody//tr[5]//td[3]
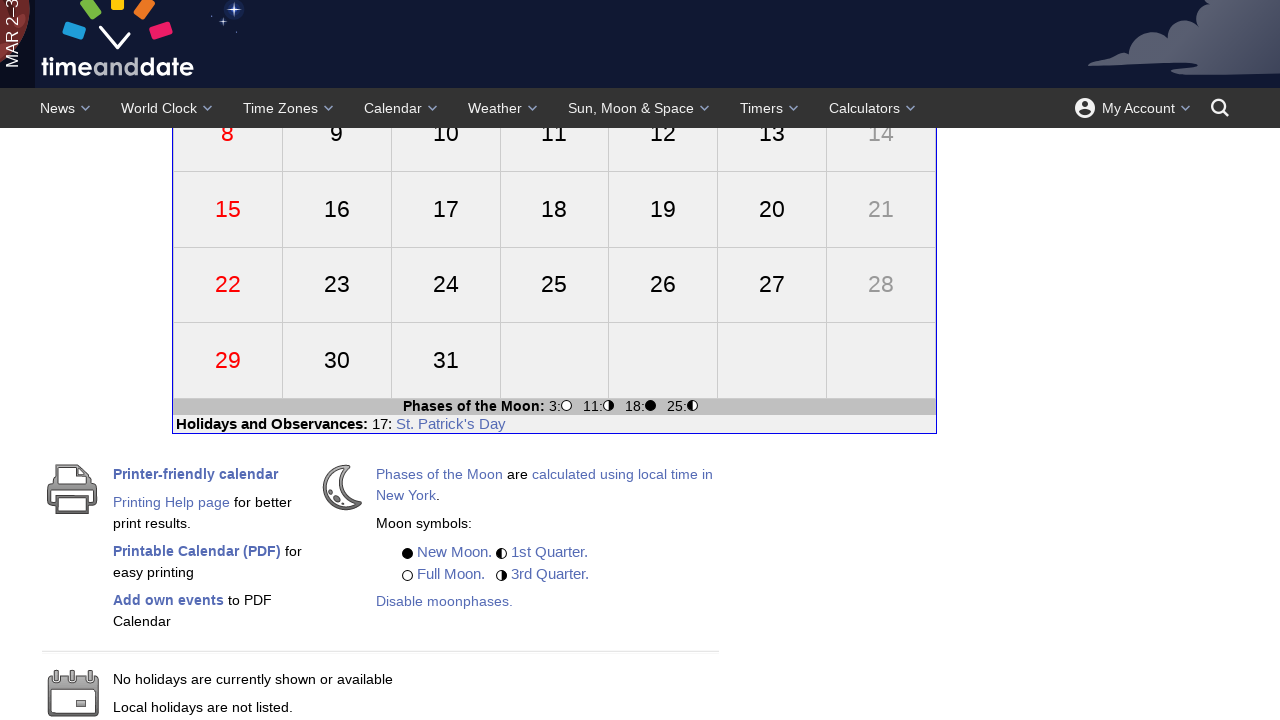

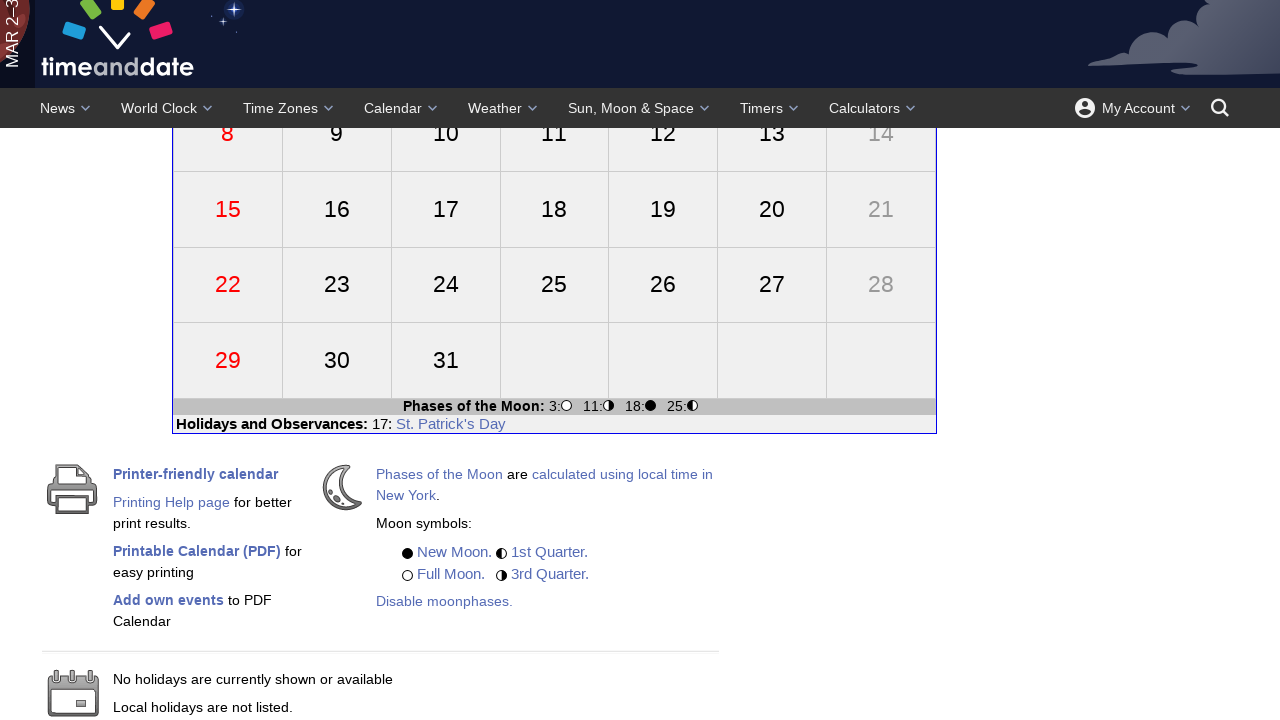